Tests file download functionality by clicking a download button and verifying the file is downloaded

Starting URL: https://demoqa.com/upload-download

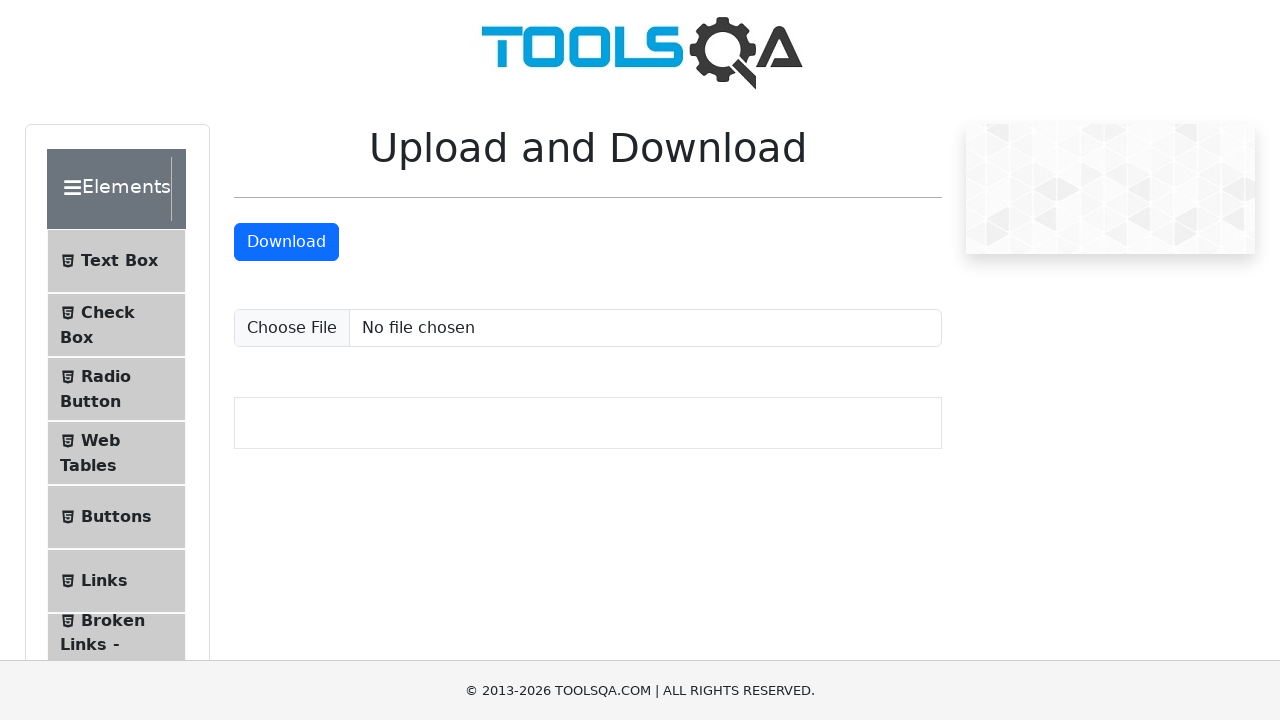

Scrolled down 200px to make download button visible
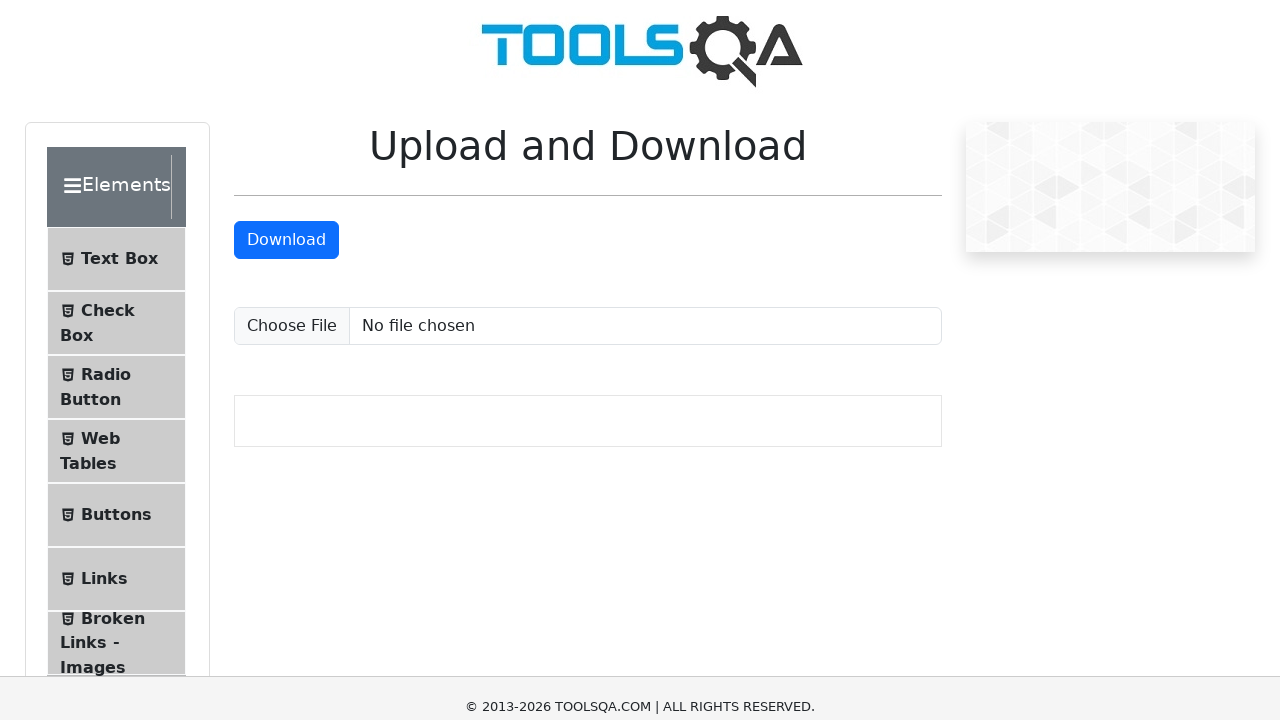

Clicked download button to trigger file download at (286, 42) on #downloadButton
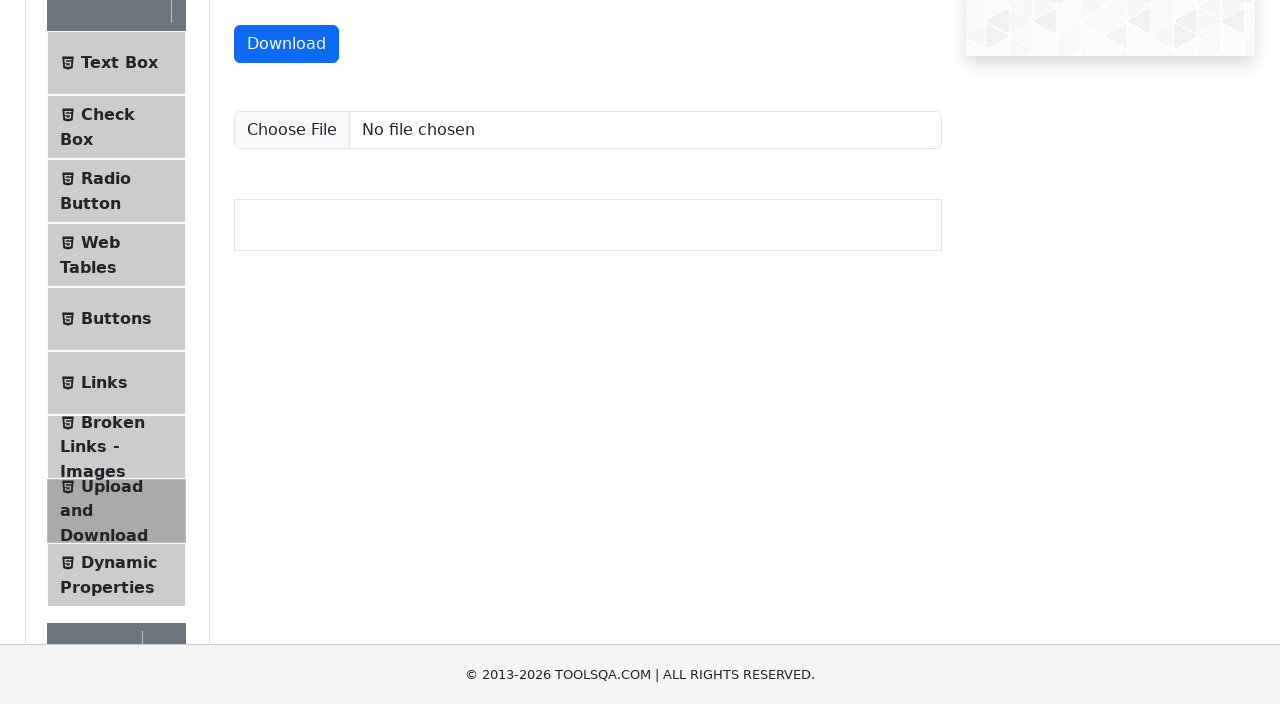

Clicked download button and waited for download to complete at (286, 242) on #downloadButton
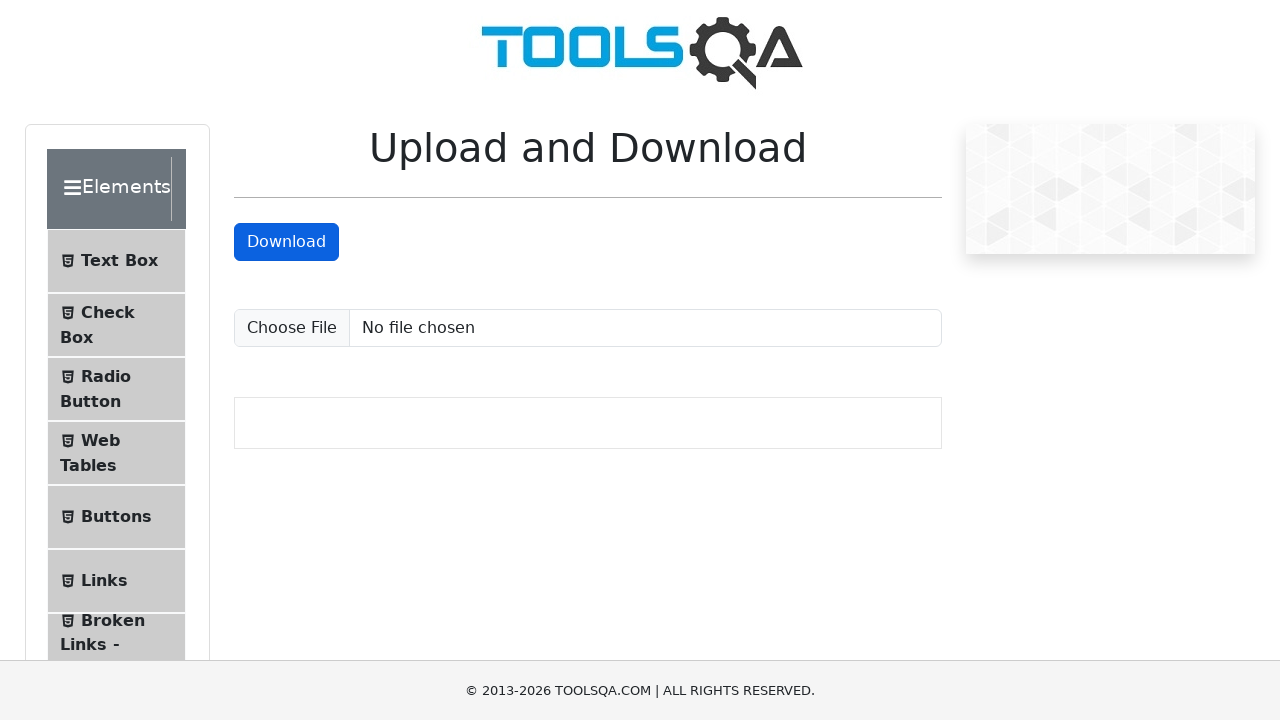

Verified downloaded file is named 'sampleFile.jpeg'
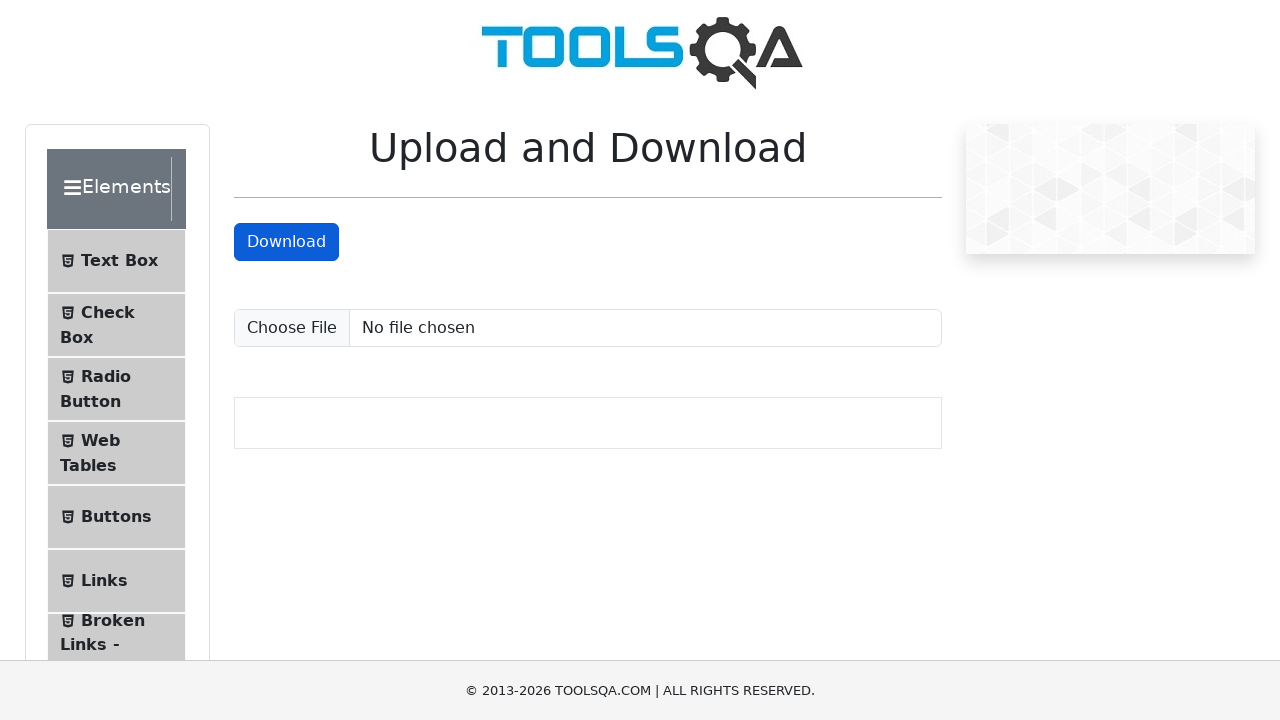

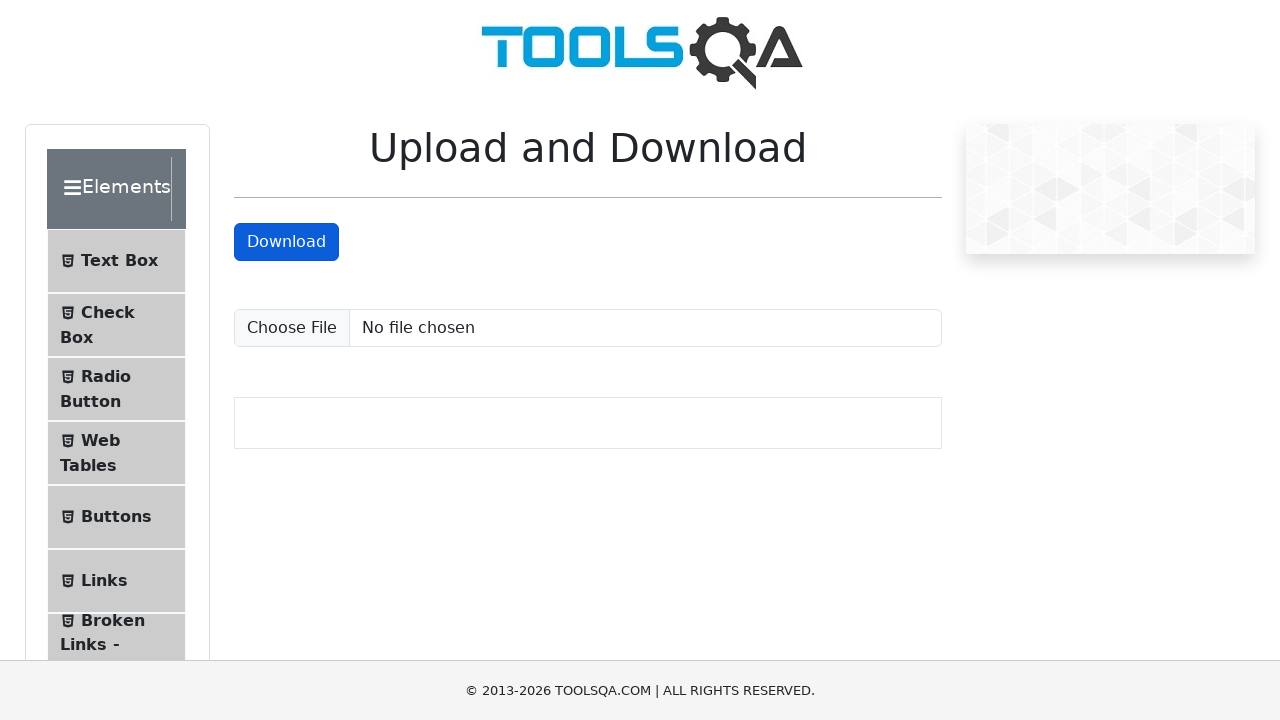